Tests login form validation by submitting an empty username with a valid password, expecting an error message about required username

Starting URL: https://www.saucedemo.com/

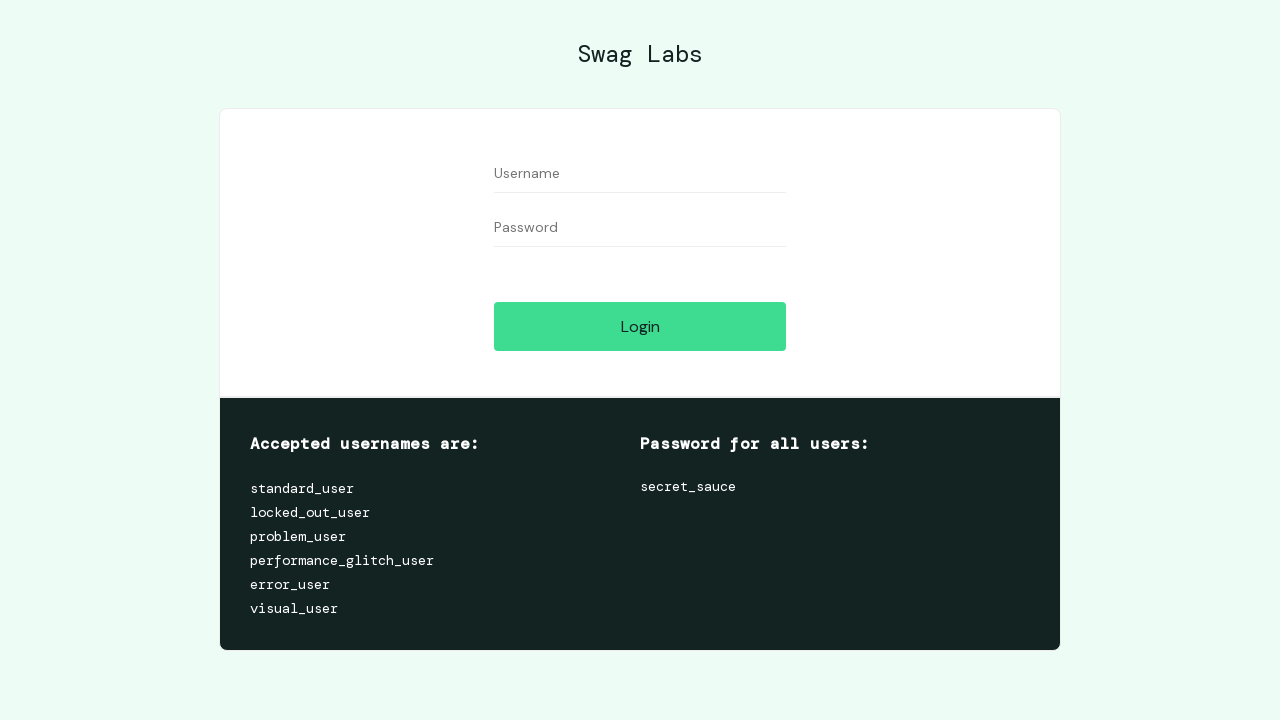

Left username field empty on [data-test='username']
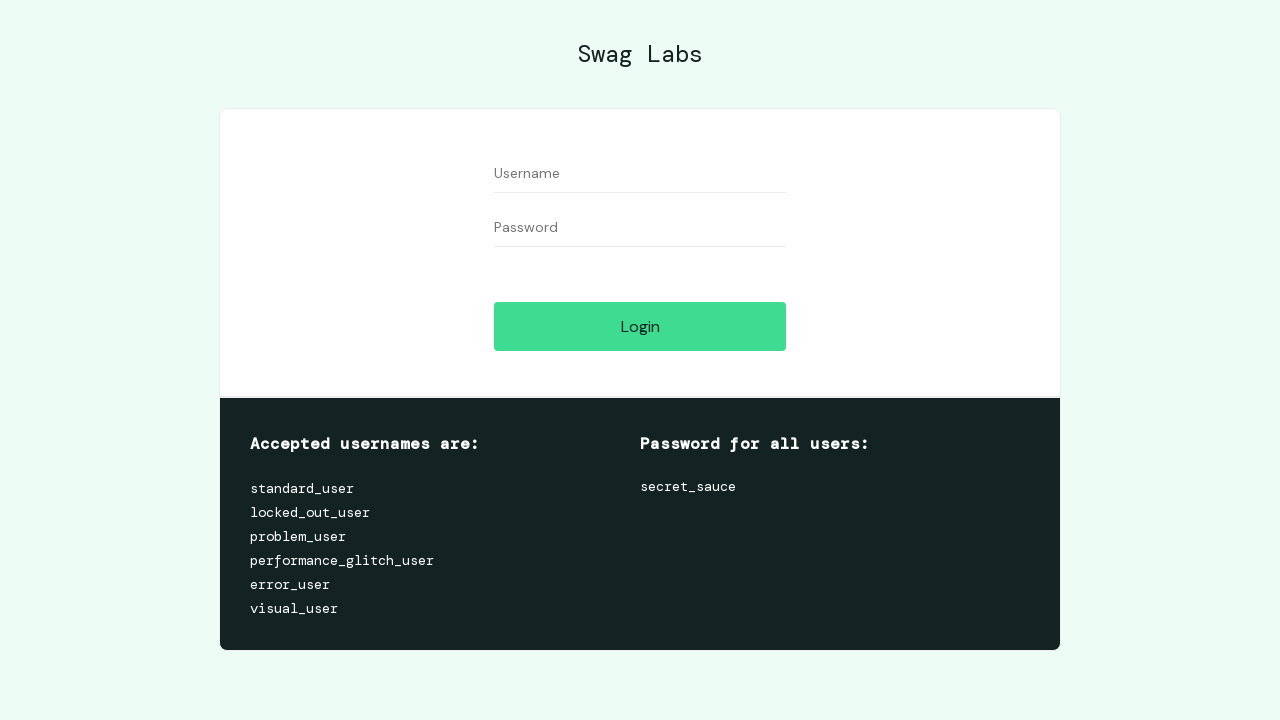

Filled password field with valid password on [data-test='password']
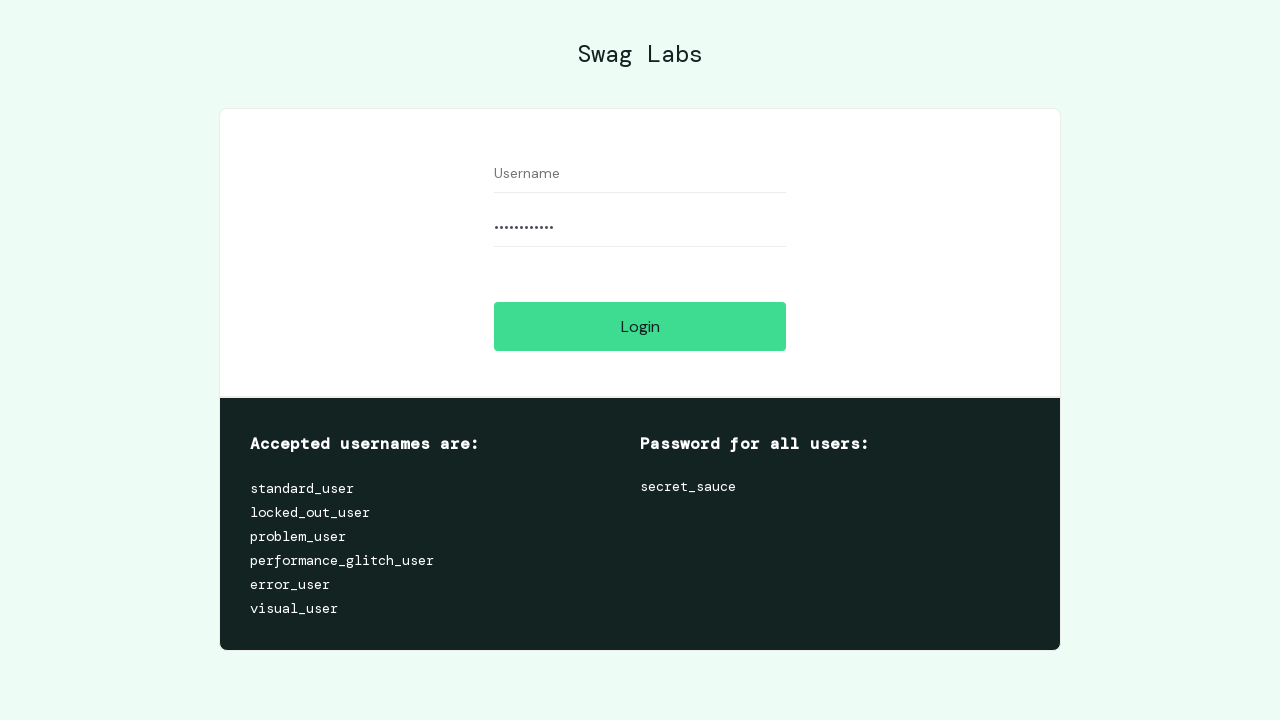

Clicked login button to submit form at (640, 326) on [data-test='login-button']
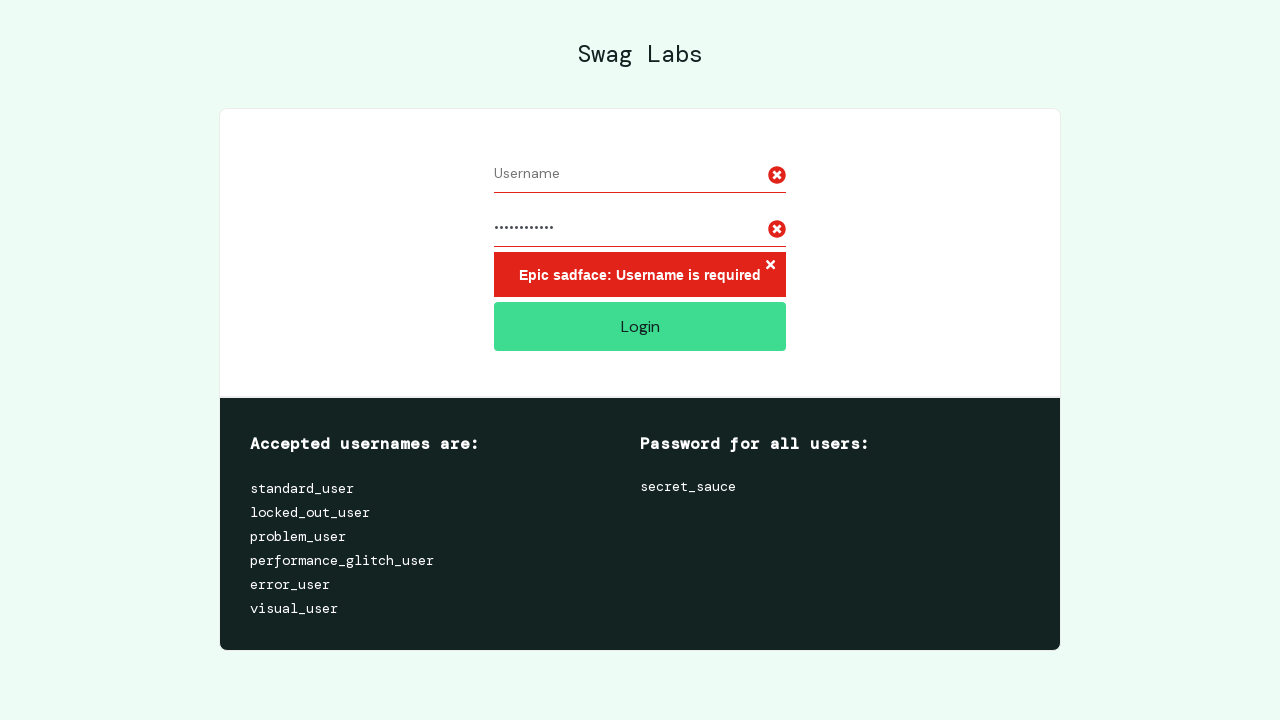

Error message appeared indicating required username
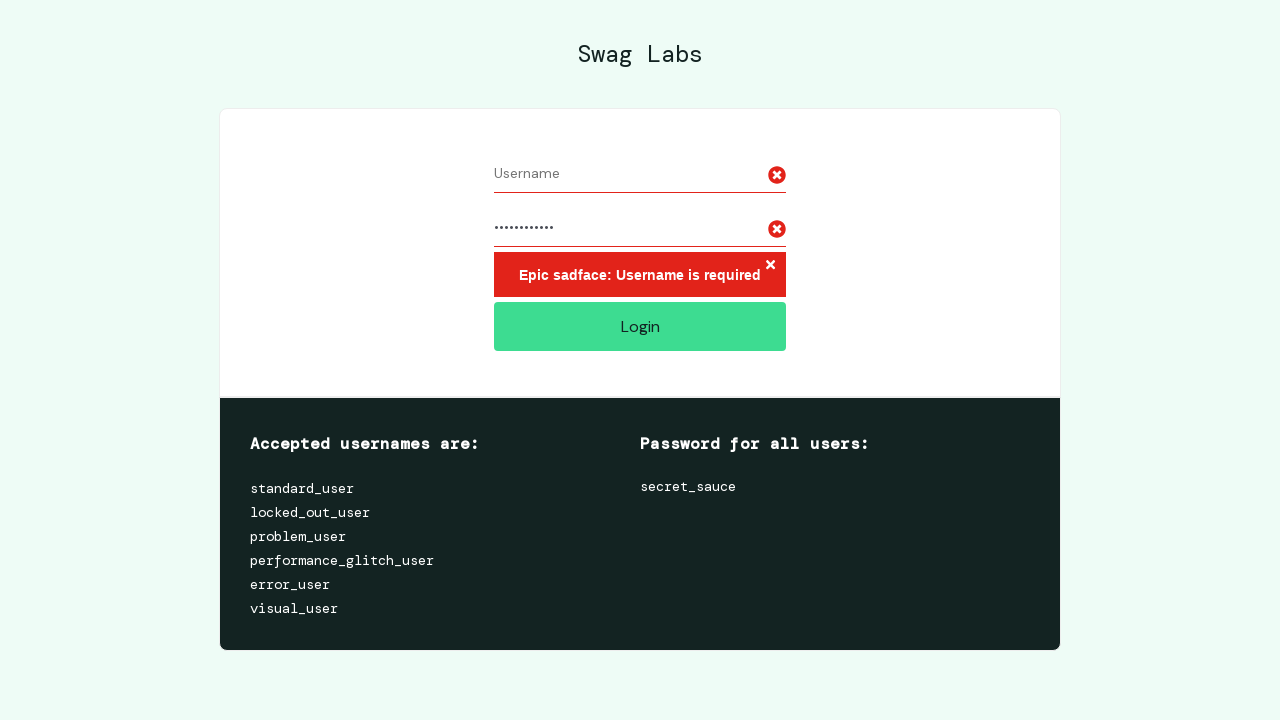

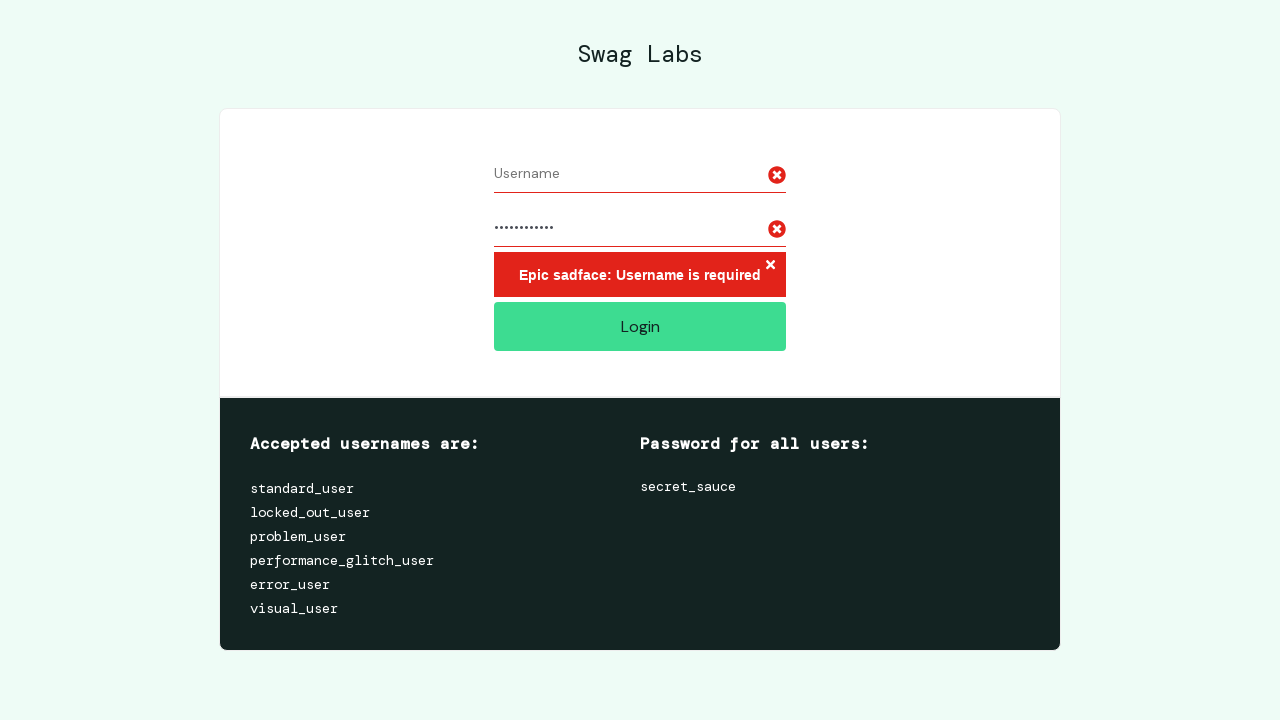